Tests keyboard key press functionality by sending space and left arrow keys to an element and verifying the displayed result text

Starting URL: http://the-internet.herokuapp.com/key_presses

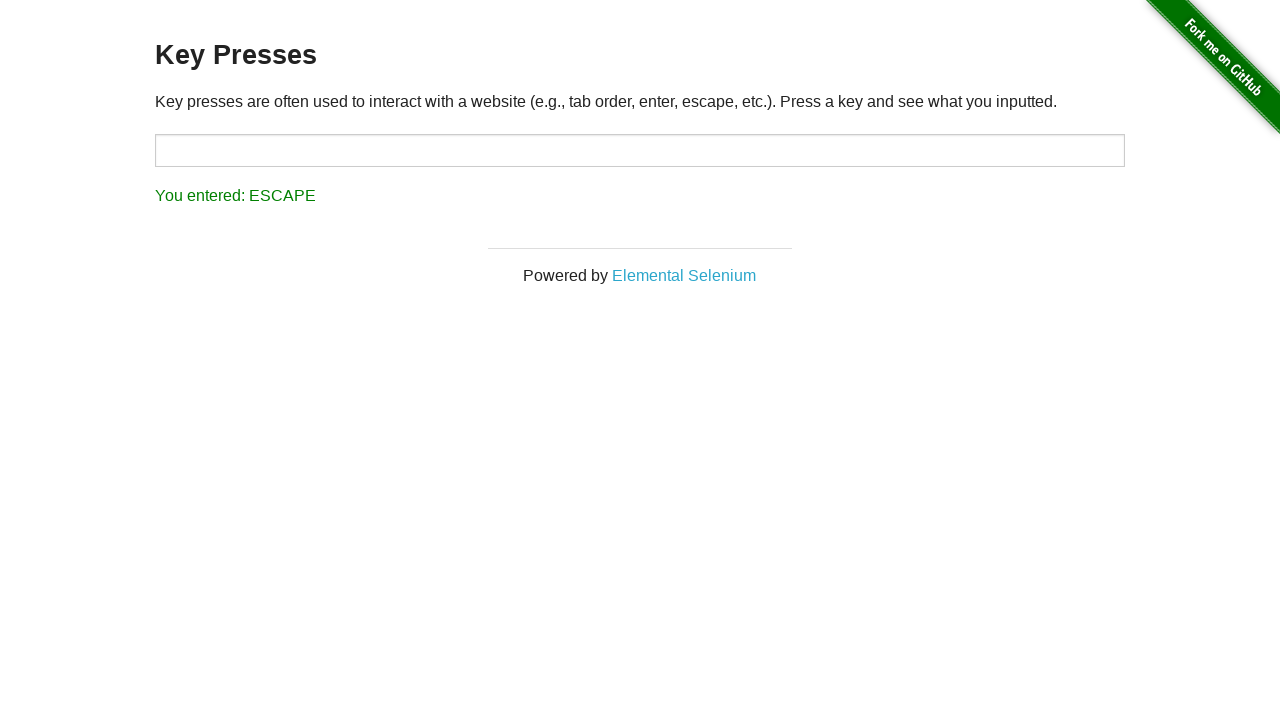

Pressed Space key on target element on #target
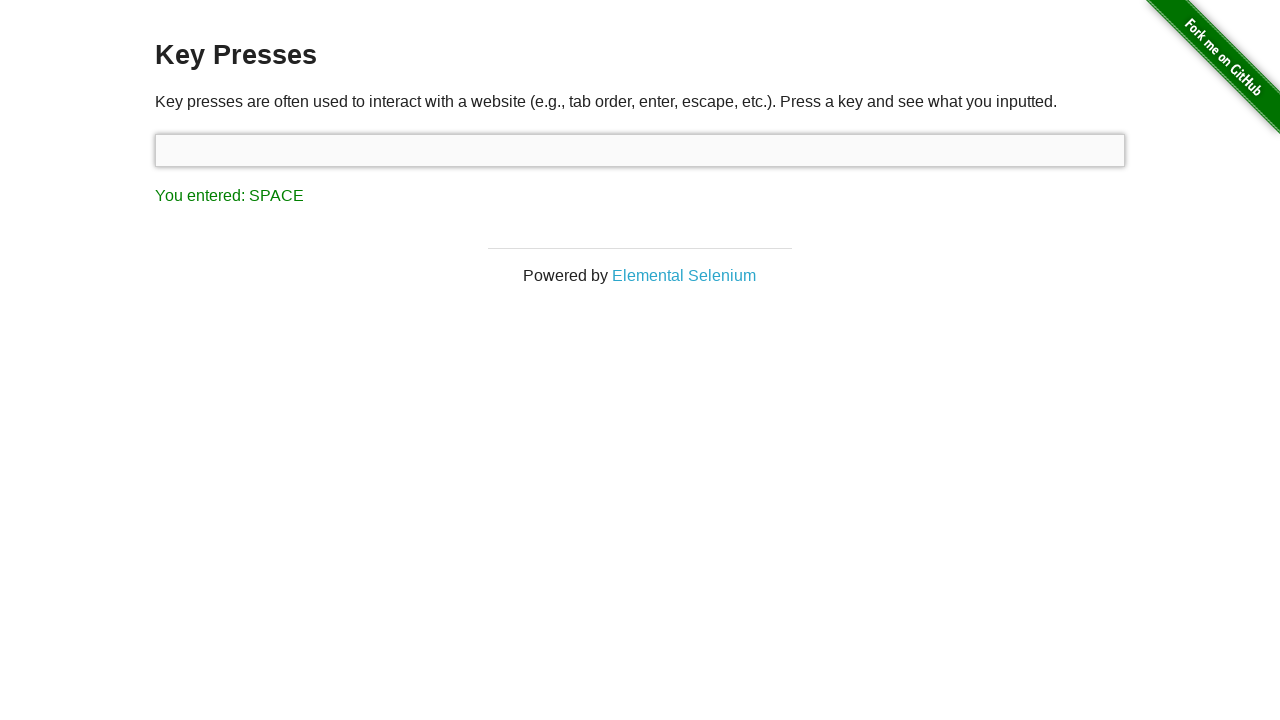

Retrieved result text after Space key press
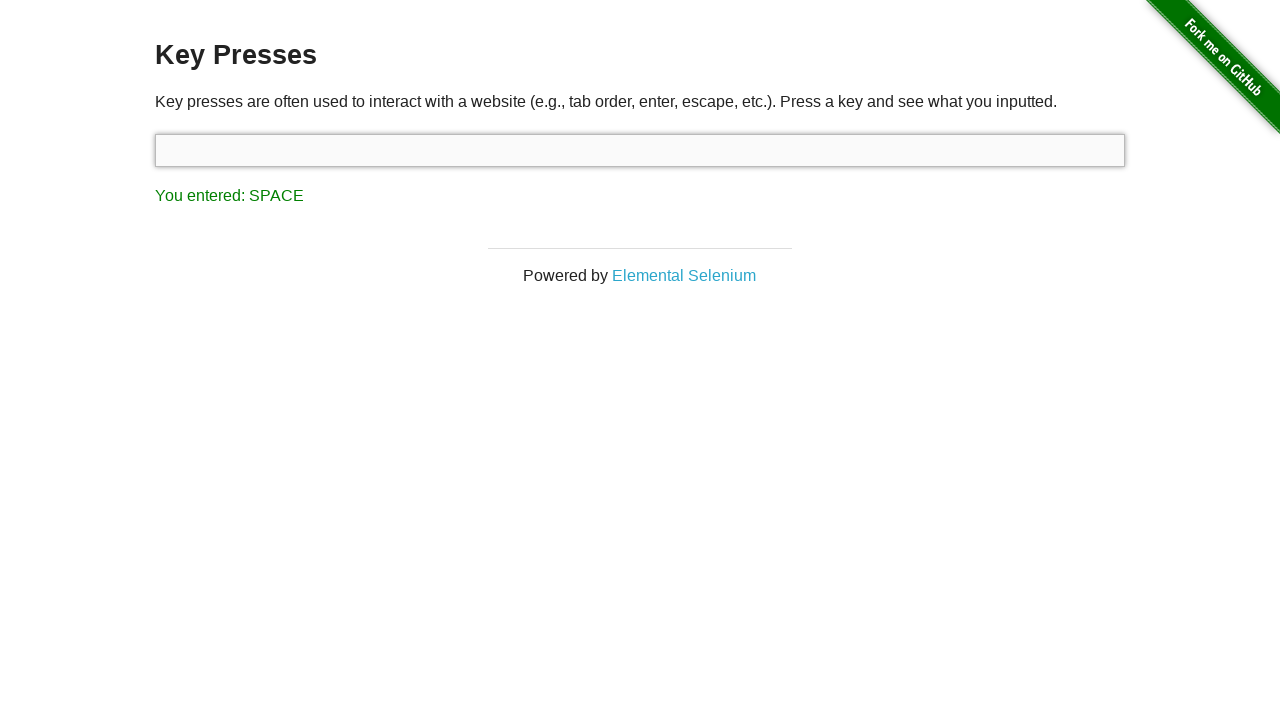

Verified result text displays 'You entered: SPACE'
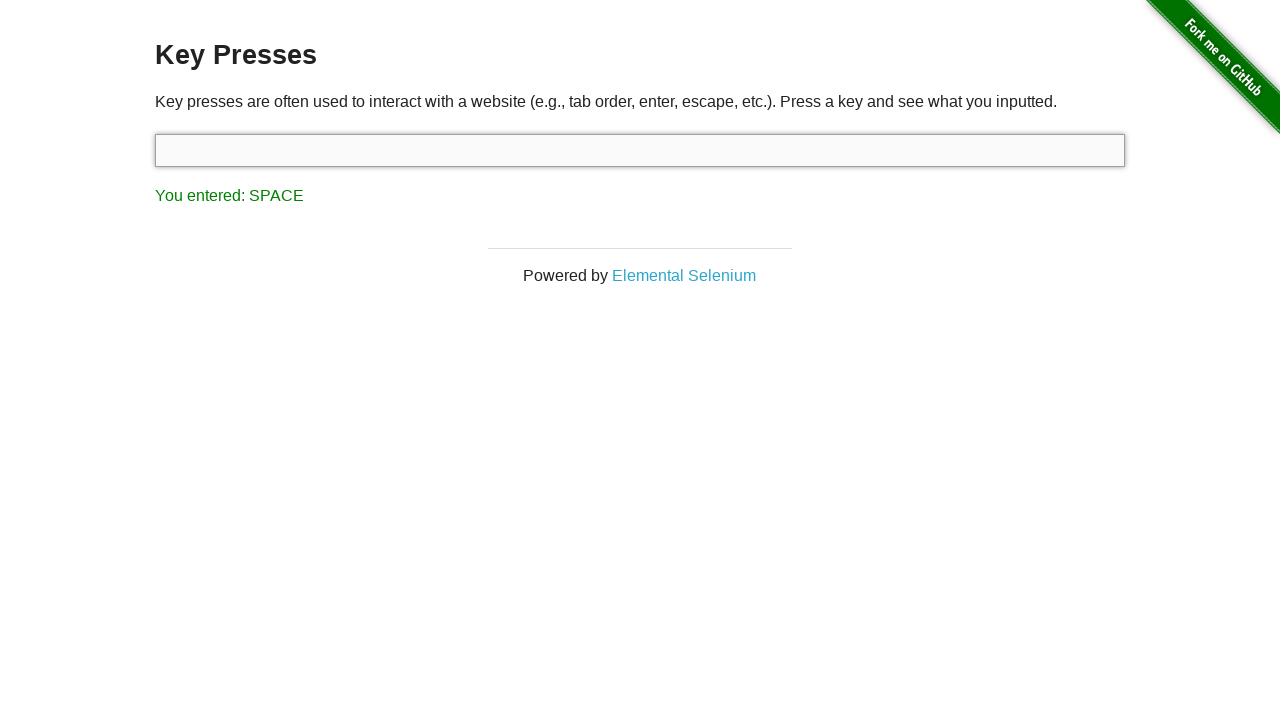

Pressed Left Arrow key using keyboard
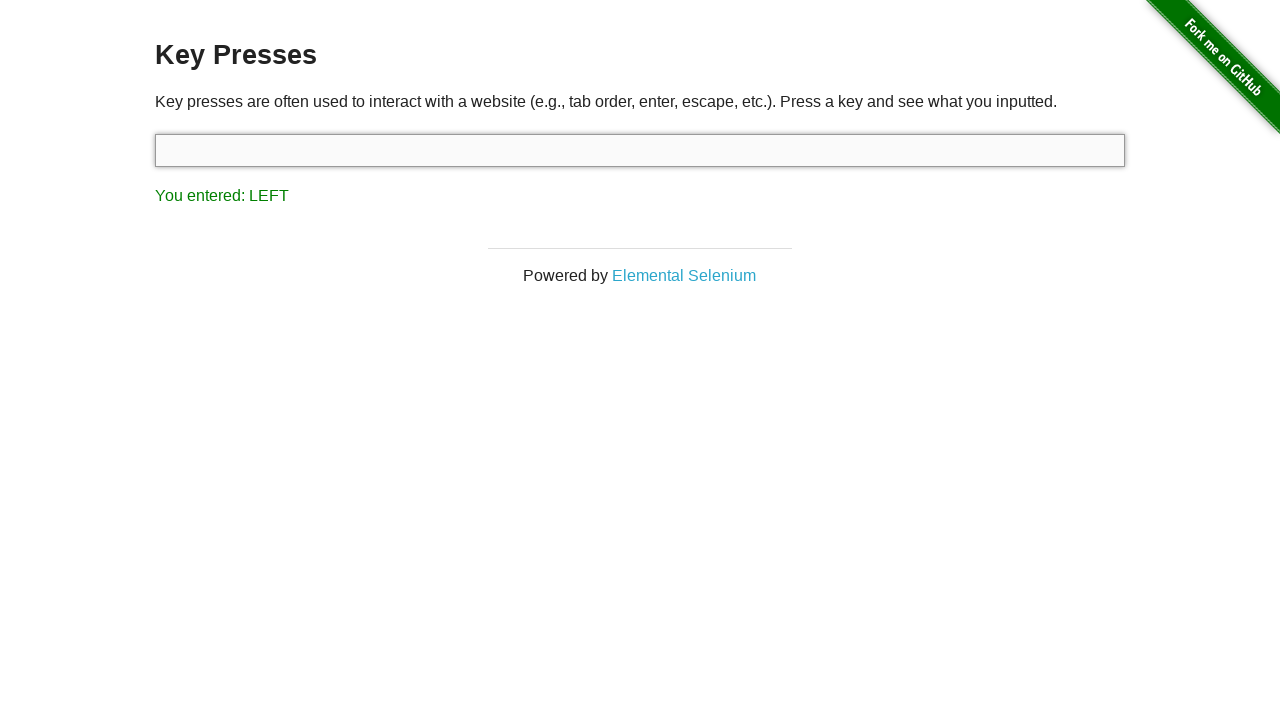

Retrieved result text after Left Arrow key press
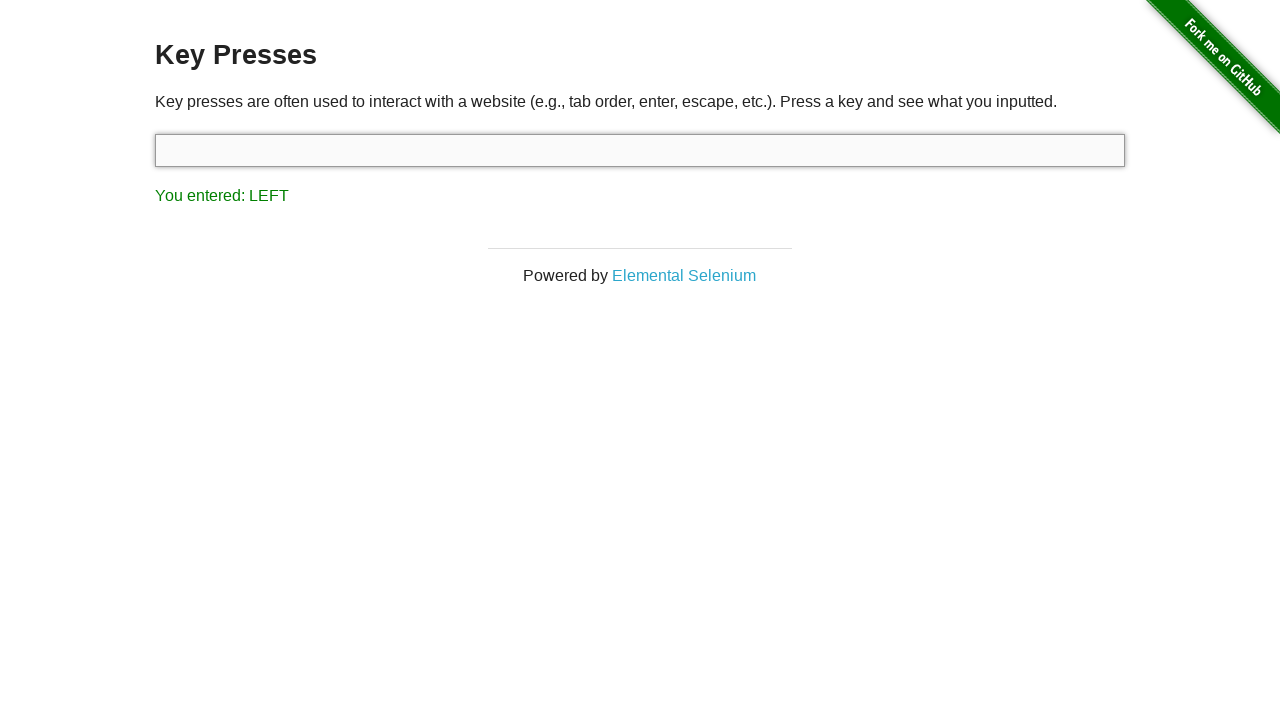

Verified result text displays 'You entered: LEFT'
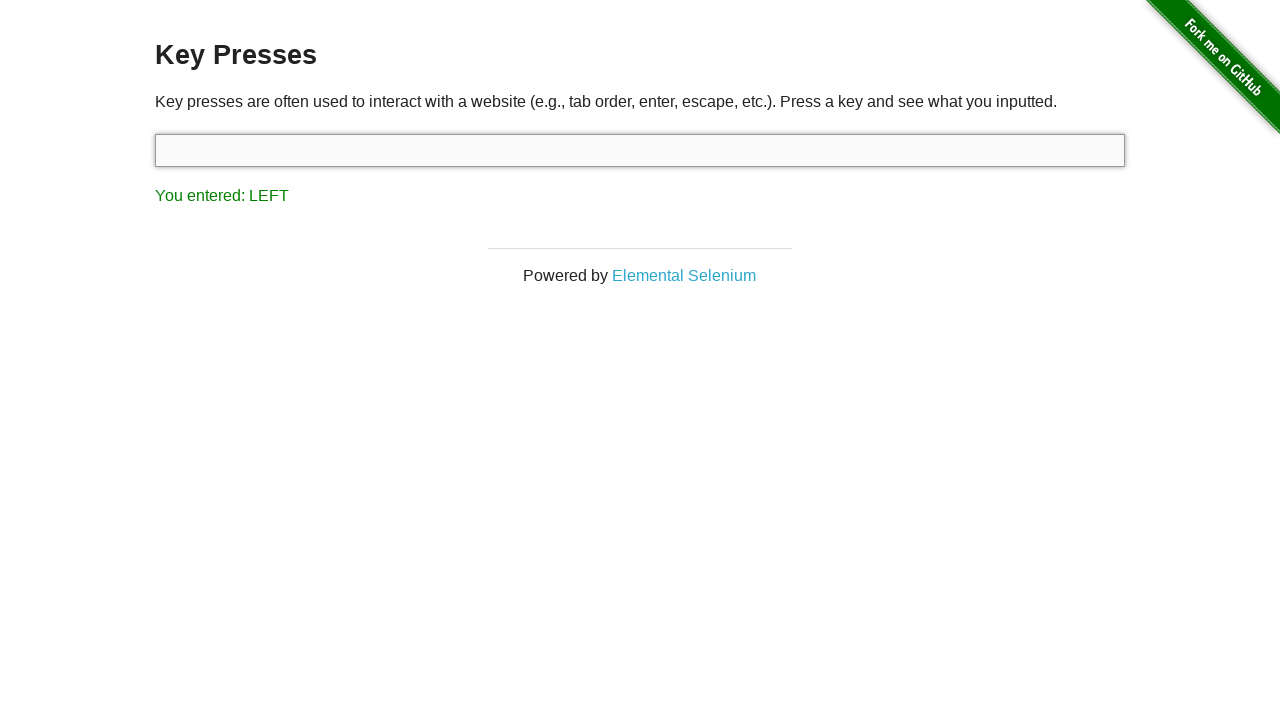

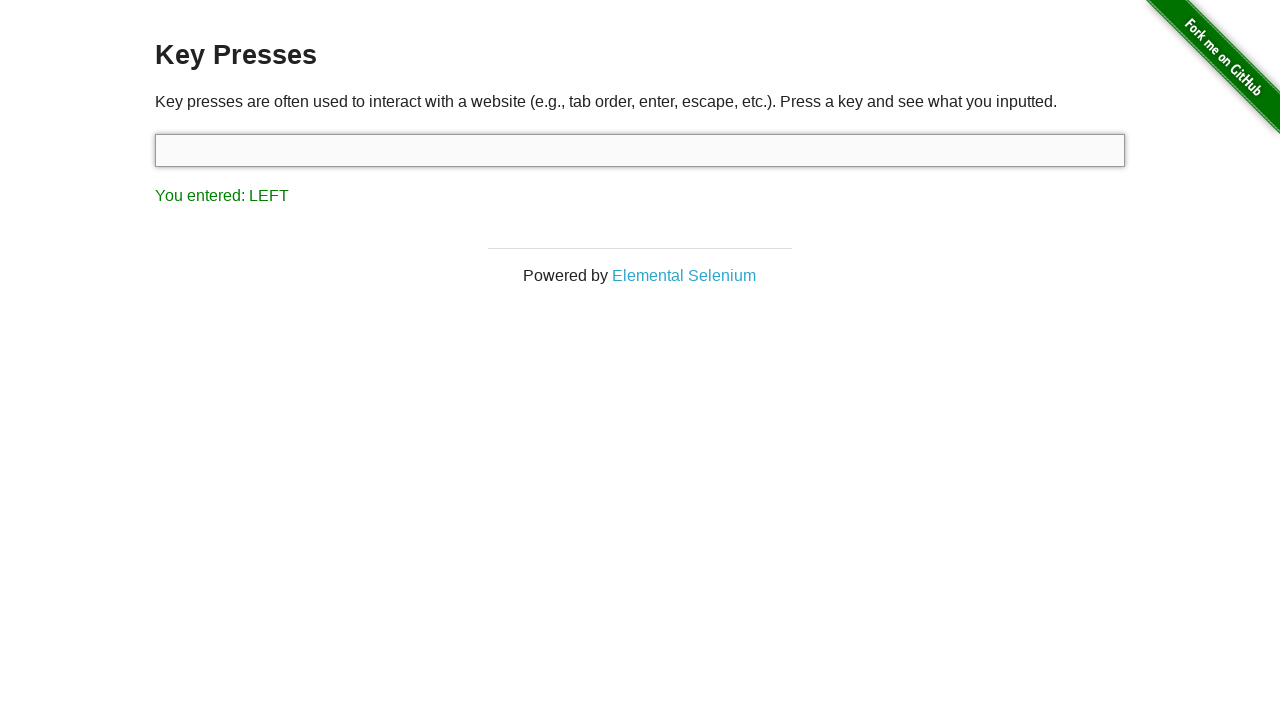